Tests various Playwright assertions on a TodoMVC React app by adding a todo item, checking/unchecking it, filtering by active items, and clearing completed items.

Starting URL: https://todomvc.com/examples/react/dist/

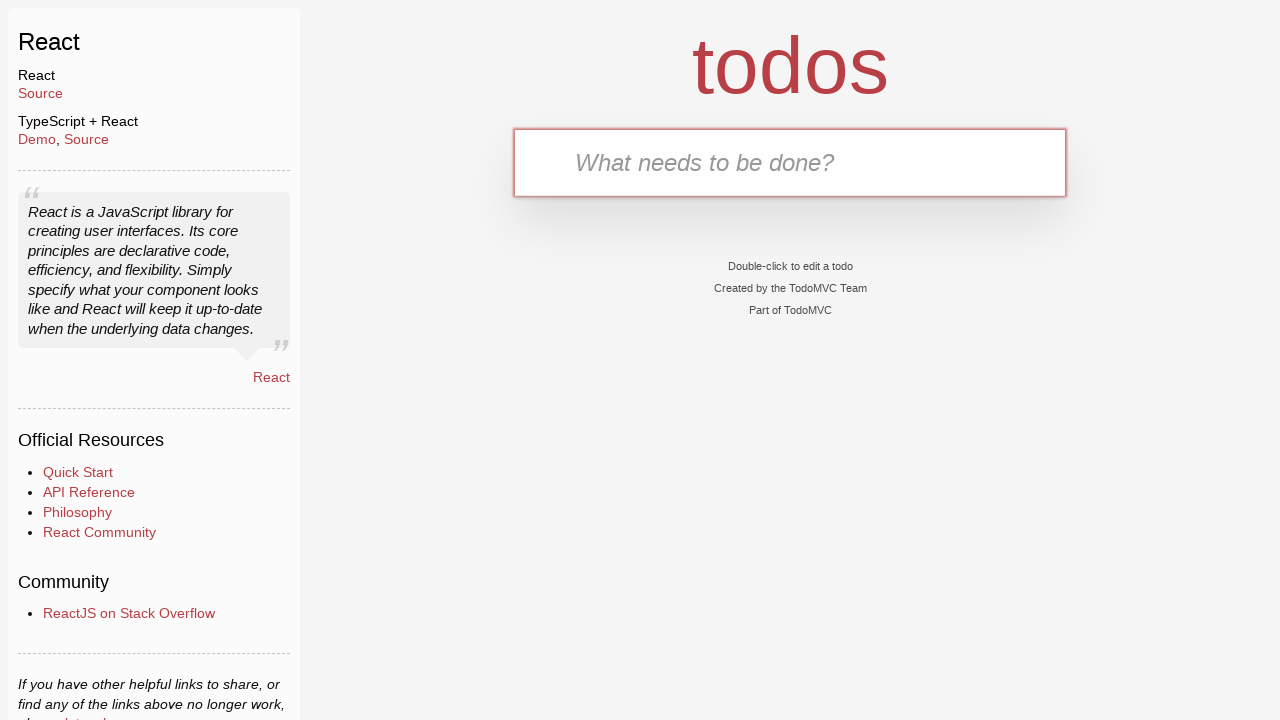

Verified page title contains 'TodoMVC: React'
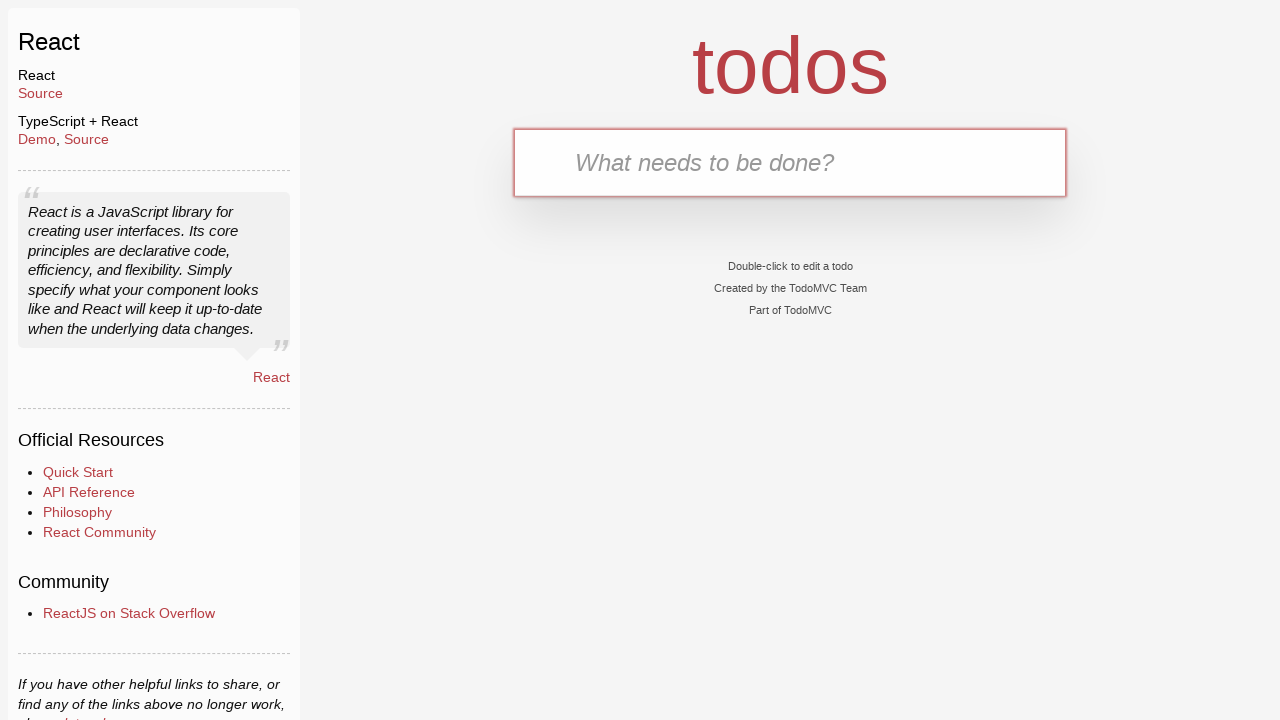

Filled new todo input field with 'Buy milk' on input.new-todo
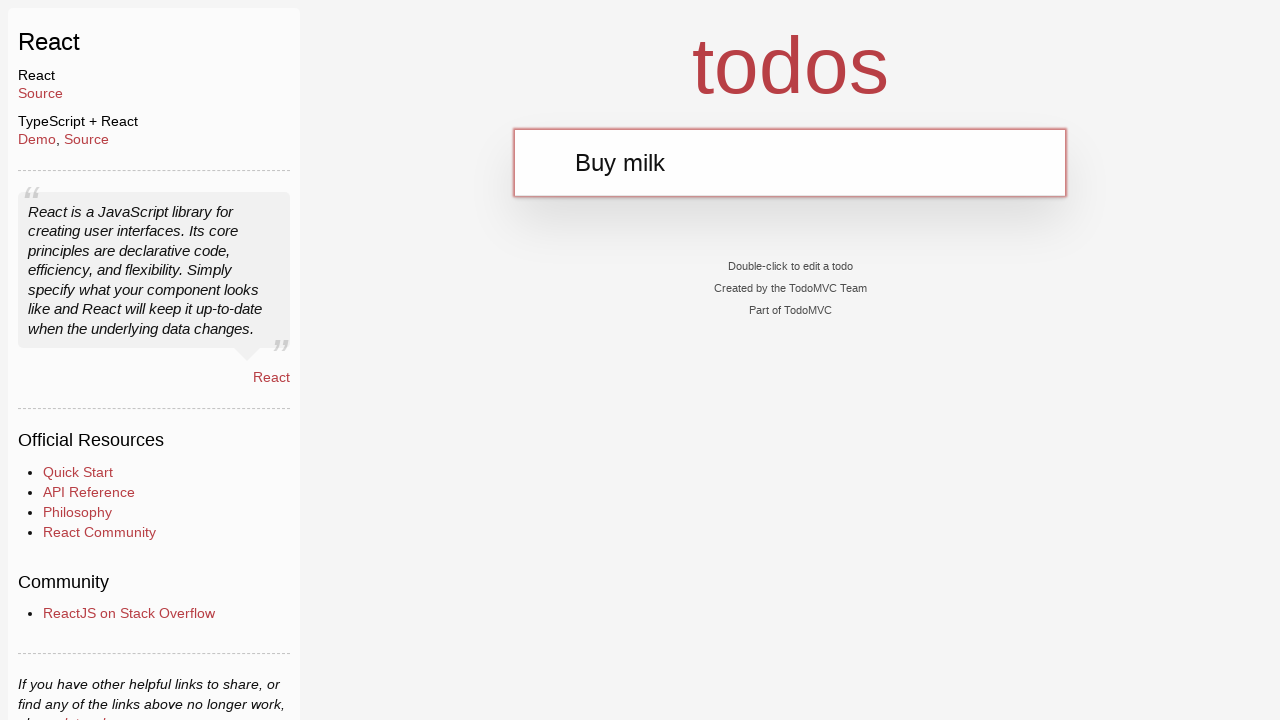

Pressed Enter to add the todo item on input.new-todo
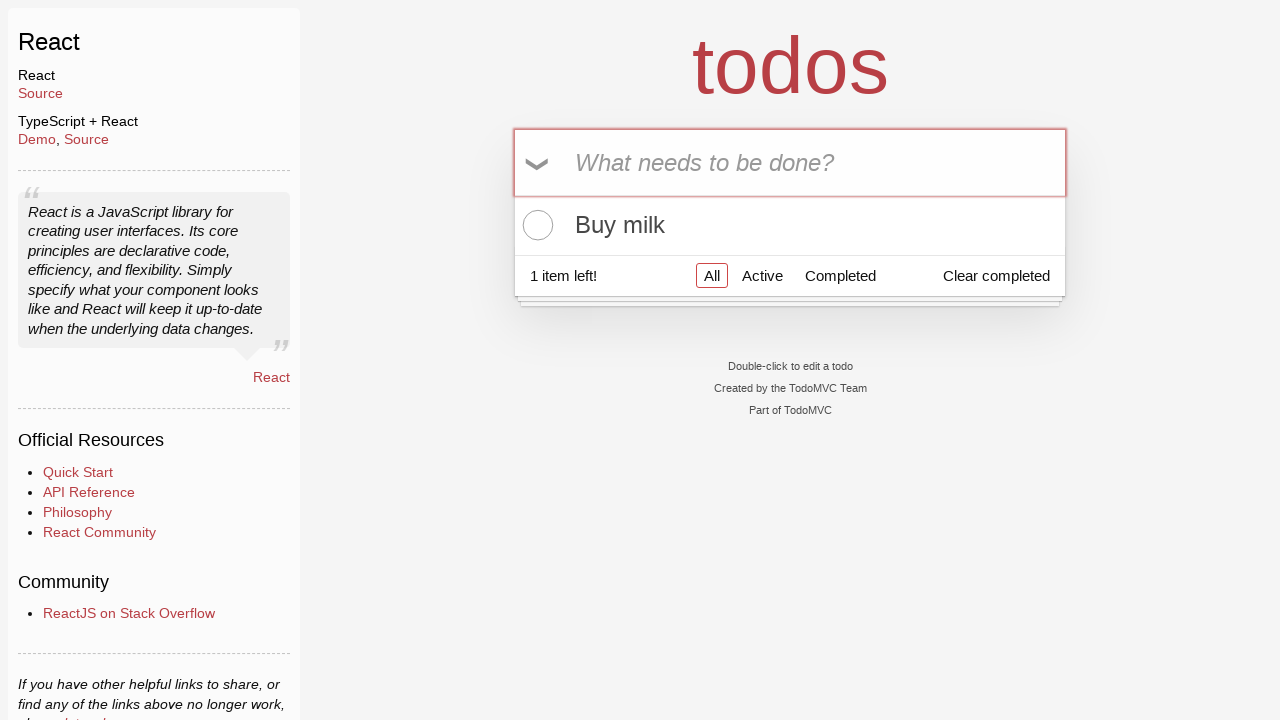

Todo item appeared in the list
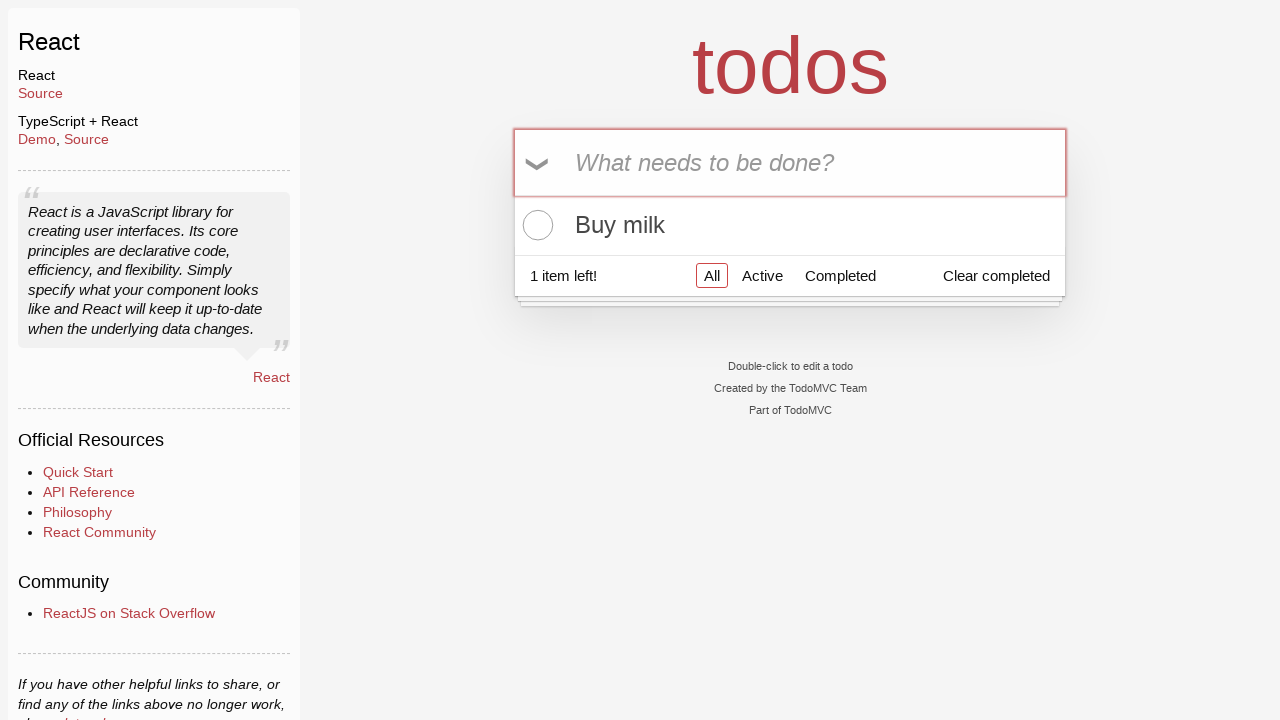

Checked the checkbox to mark todo as completed at (539, 163) on div input[type="checkbox"]
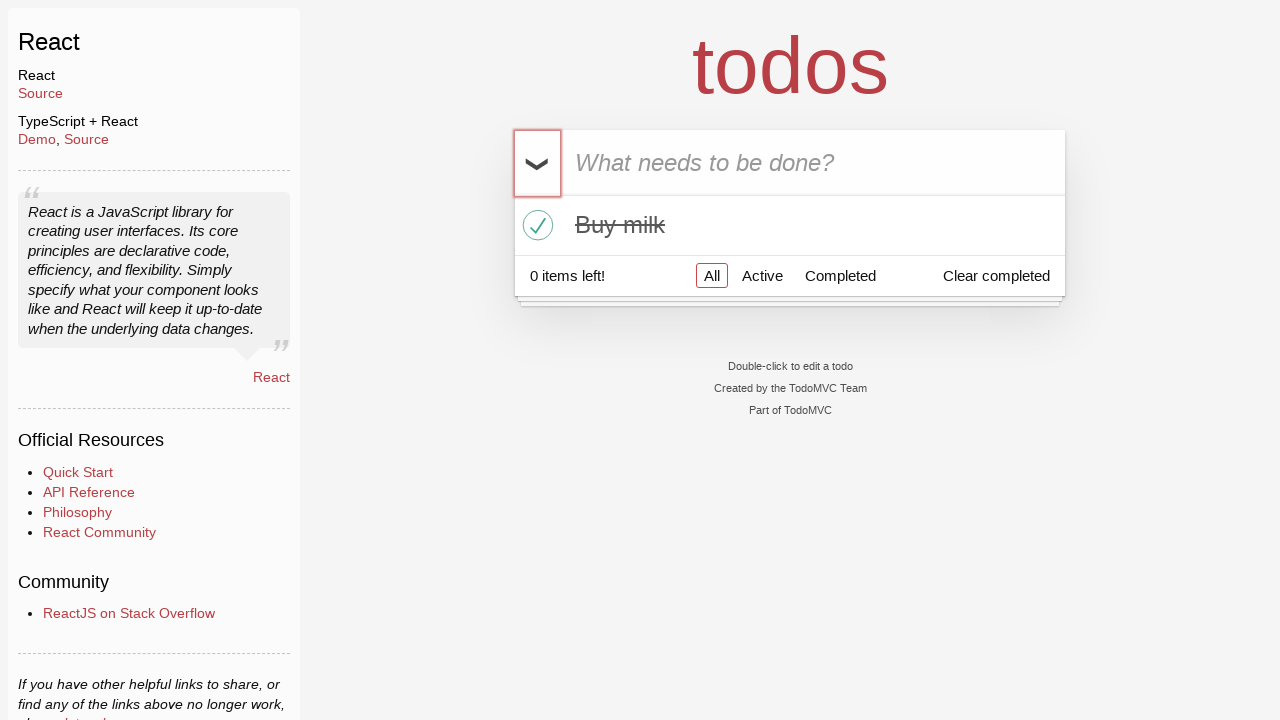

Clicked on 'Active' filter to show only active todos at (762, 275) on internal:text="Active"s
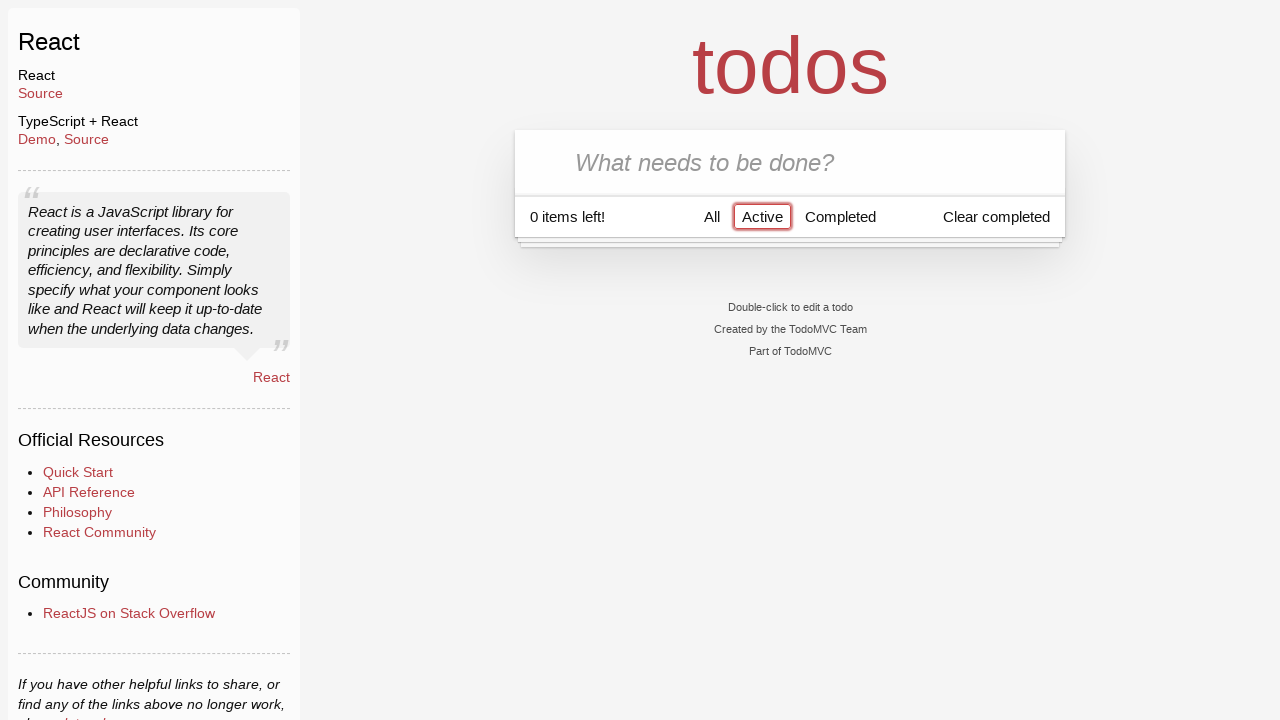

Clicked 'Clear completed' to remove completed items at (996, 216) on internal:text="Clear completed"s
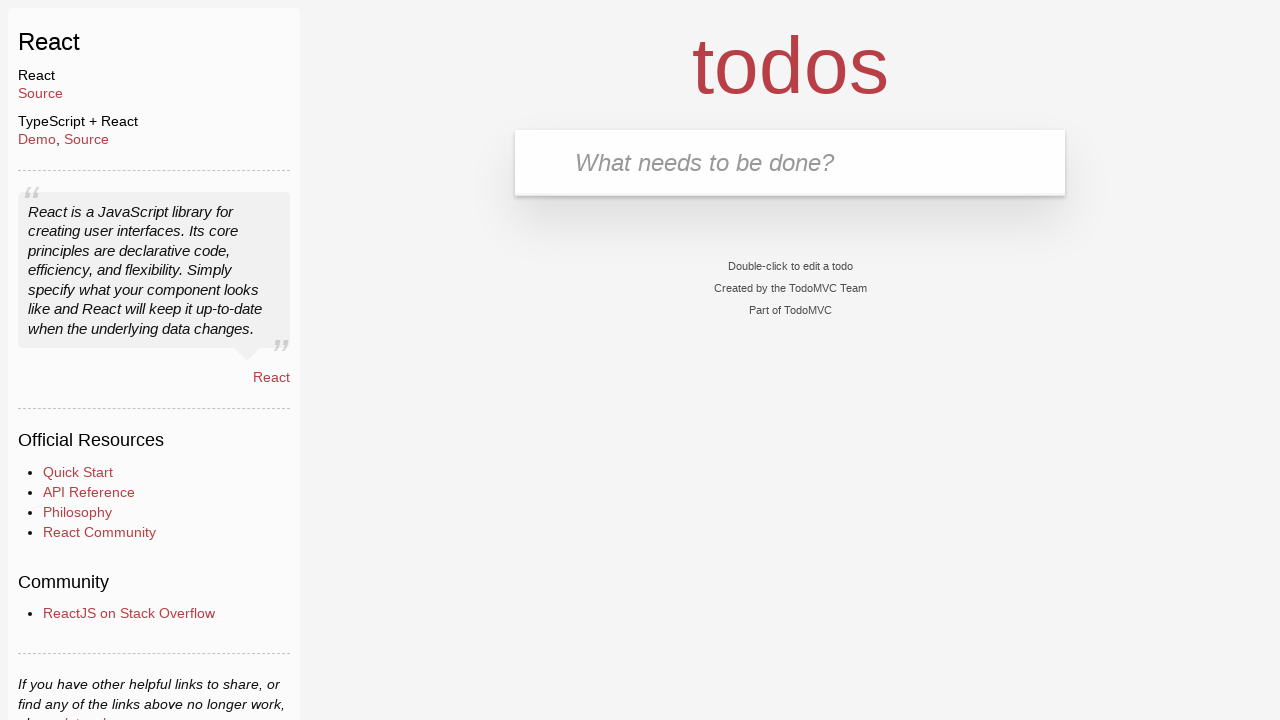

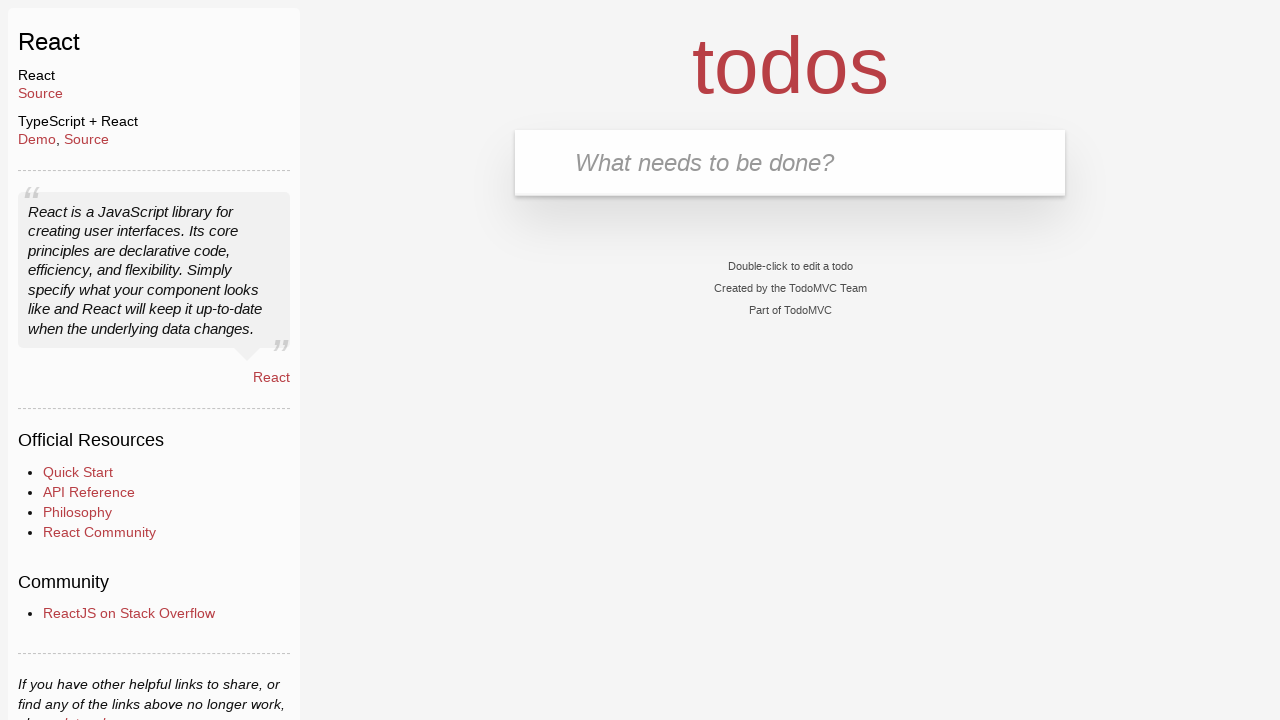